Tests dropdown handling on BrowserStack website by hovering over the Developers menu and selecting the Status option

Starting URL: https://www.browserstack.com/

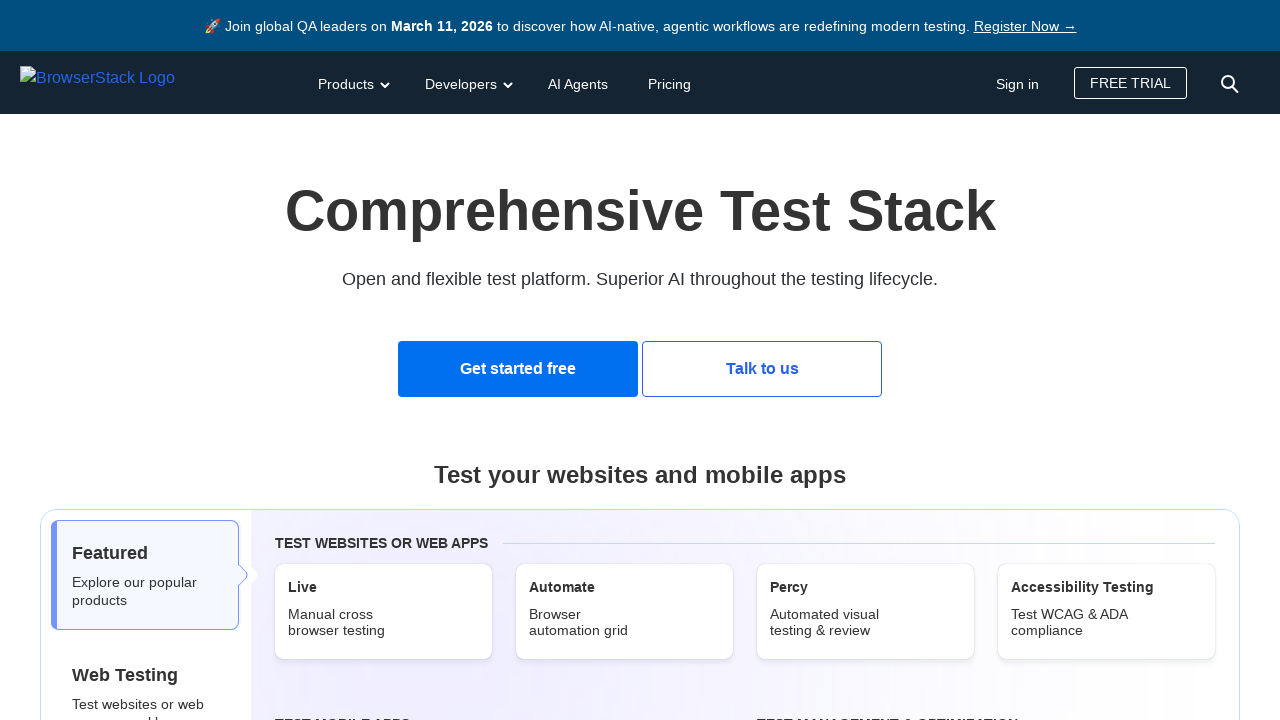

Hovered over Developers dropdown menu at (466, 82) on button#developers-dd-toggle:has-text('Developers')
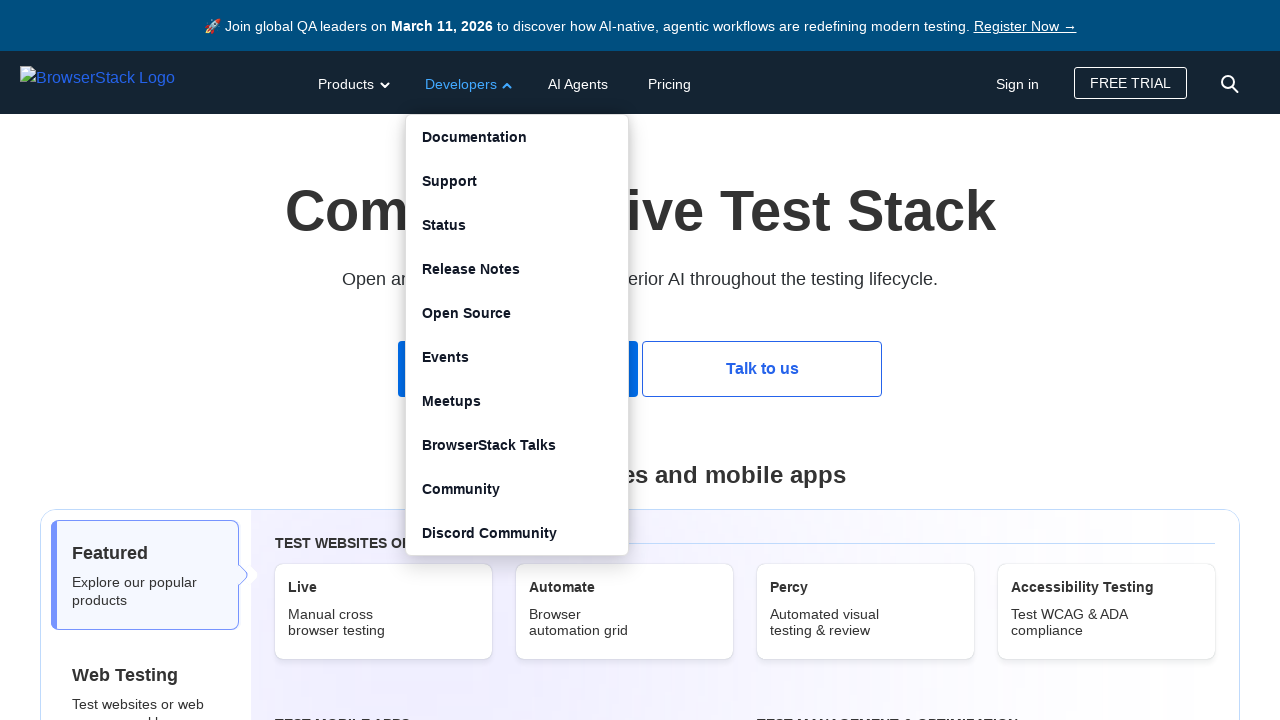

Clicked on Status option in the Developers dropdown at (444, 224) on div.bstack-mm-sub-li > a > span:has-text('Status')
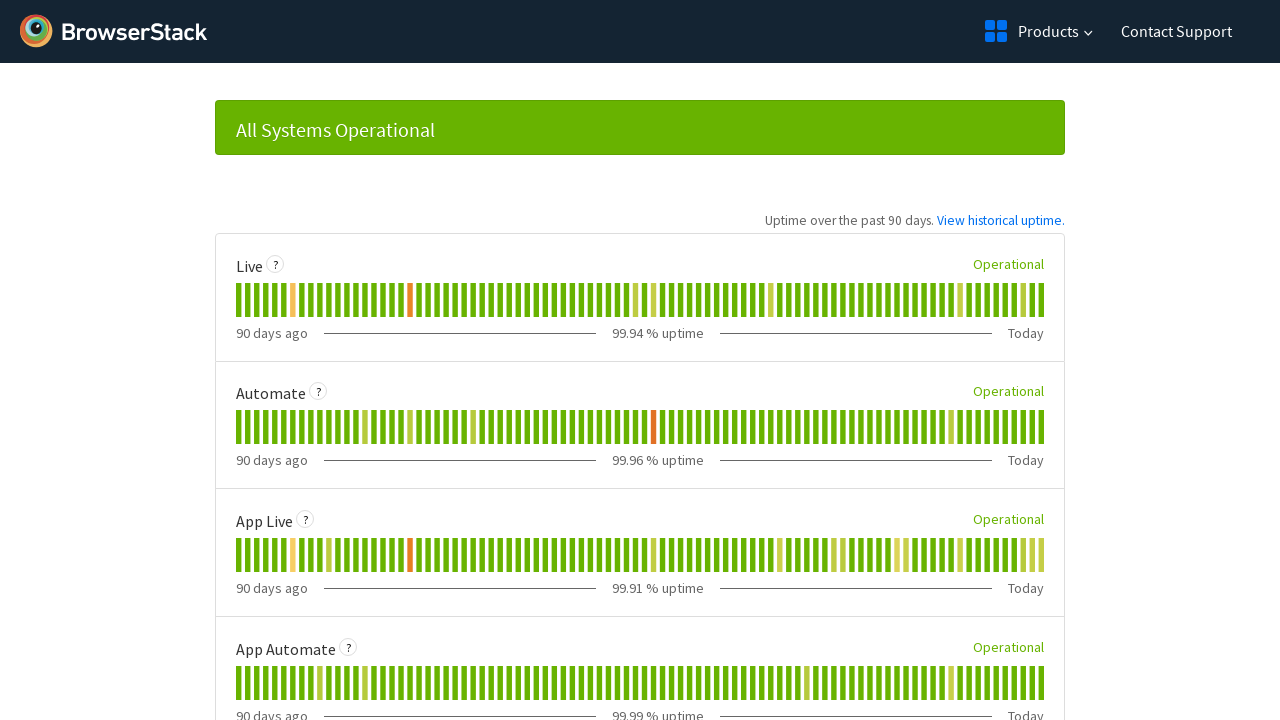

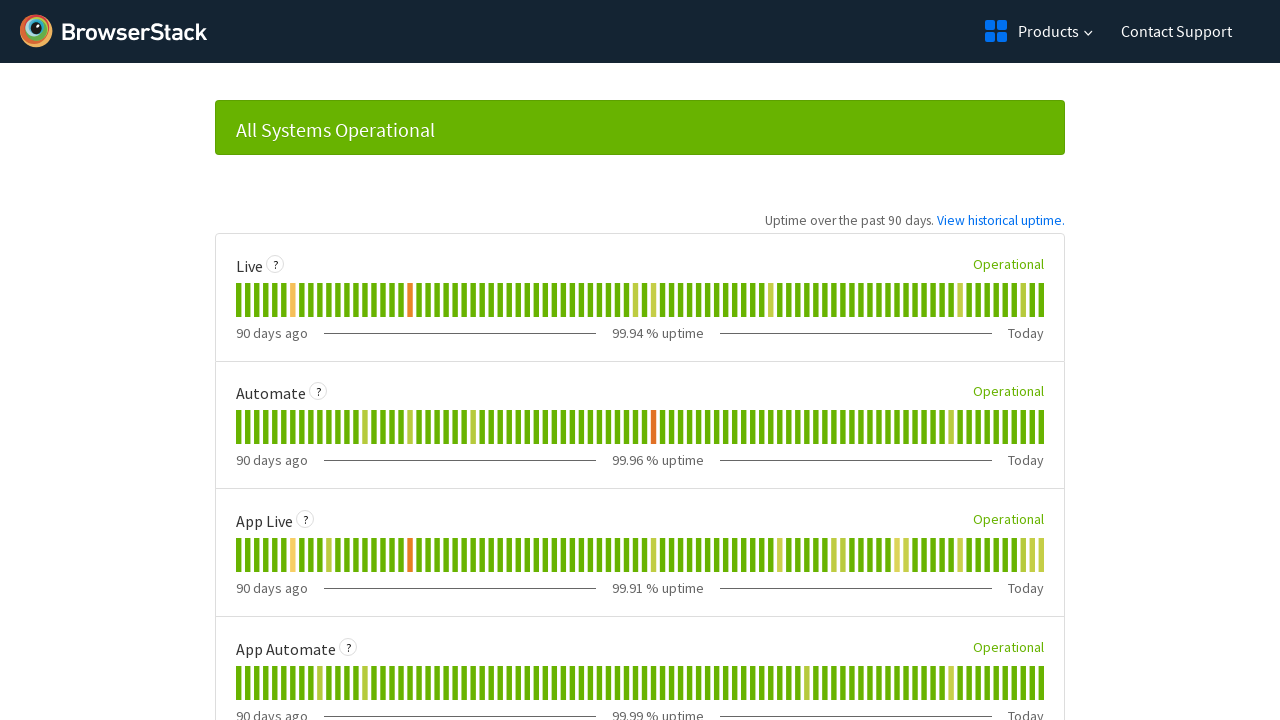